Tests JavaScript alert popup handling by entering a name and triggering an alert dialog

Starting URL: https://rahulshettyacademy.com/AutomationPractice/

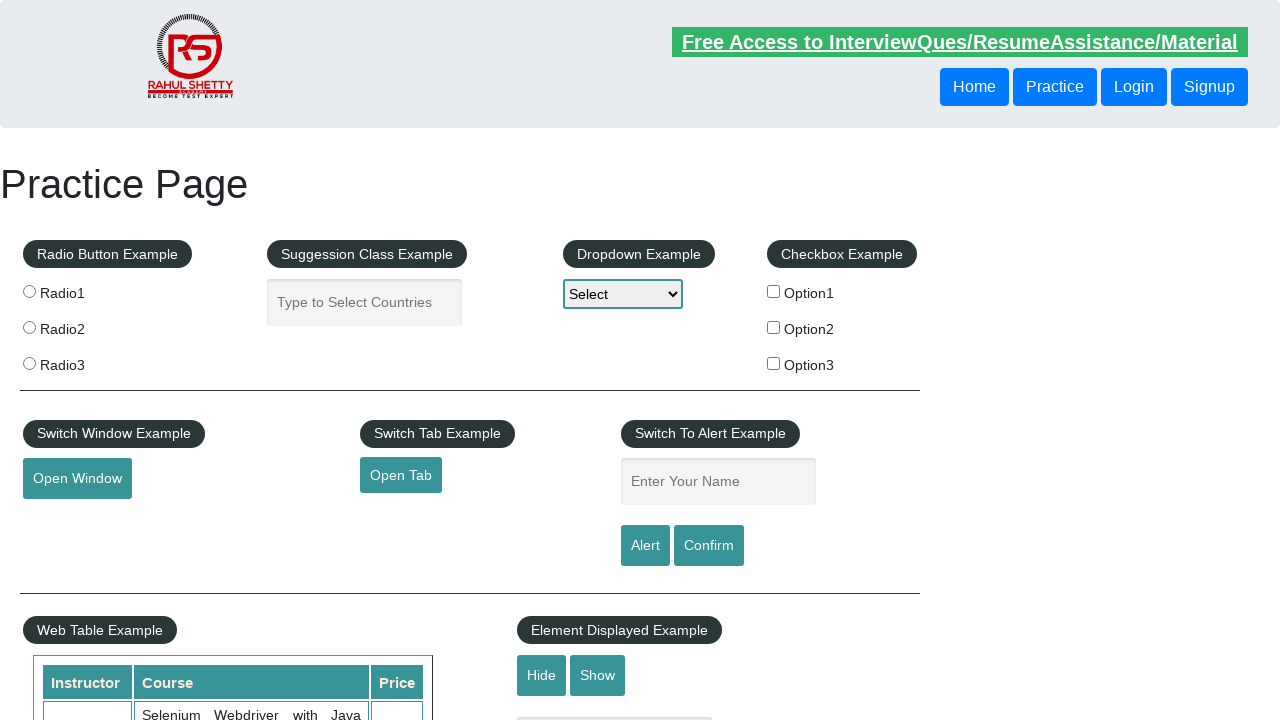

Entered 'Nikhil' in the name text field on #name
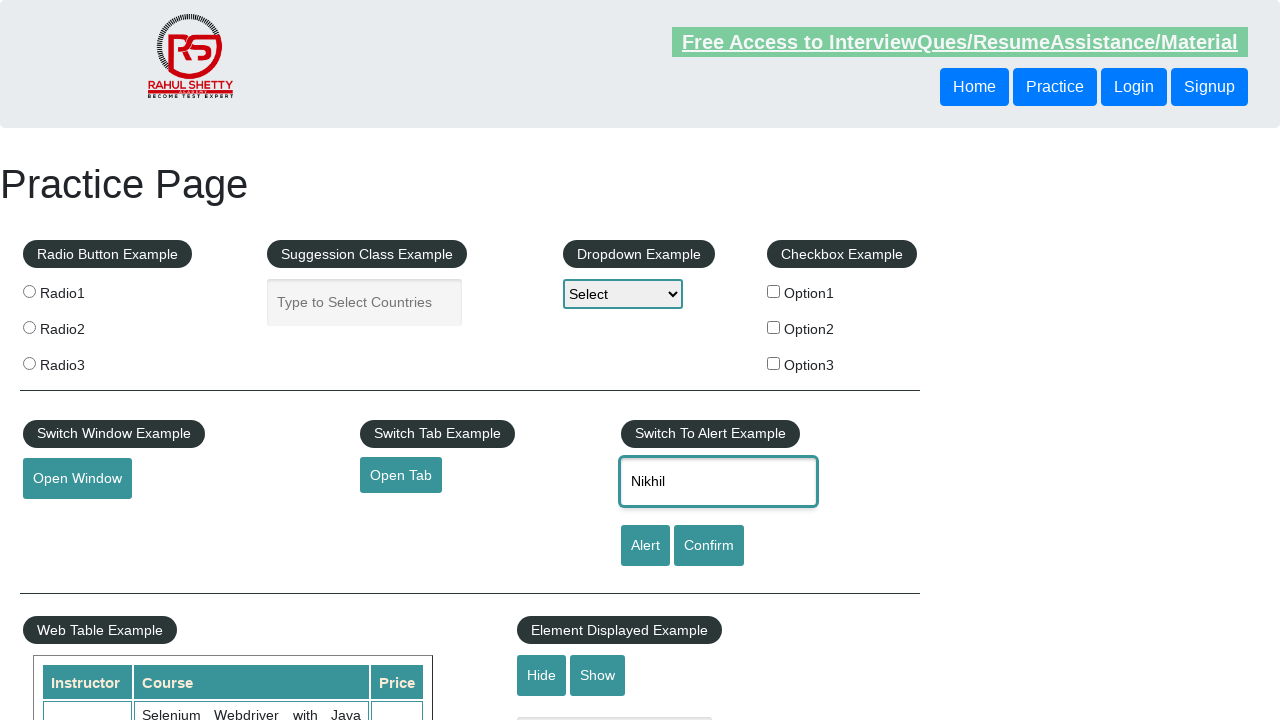

Set up dialog handler to automatically accept alert popups
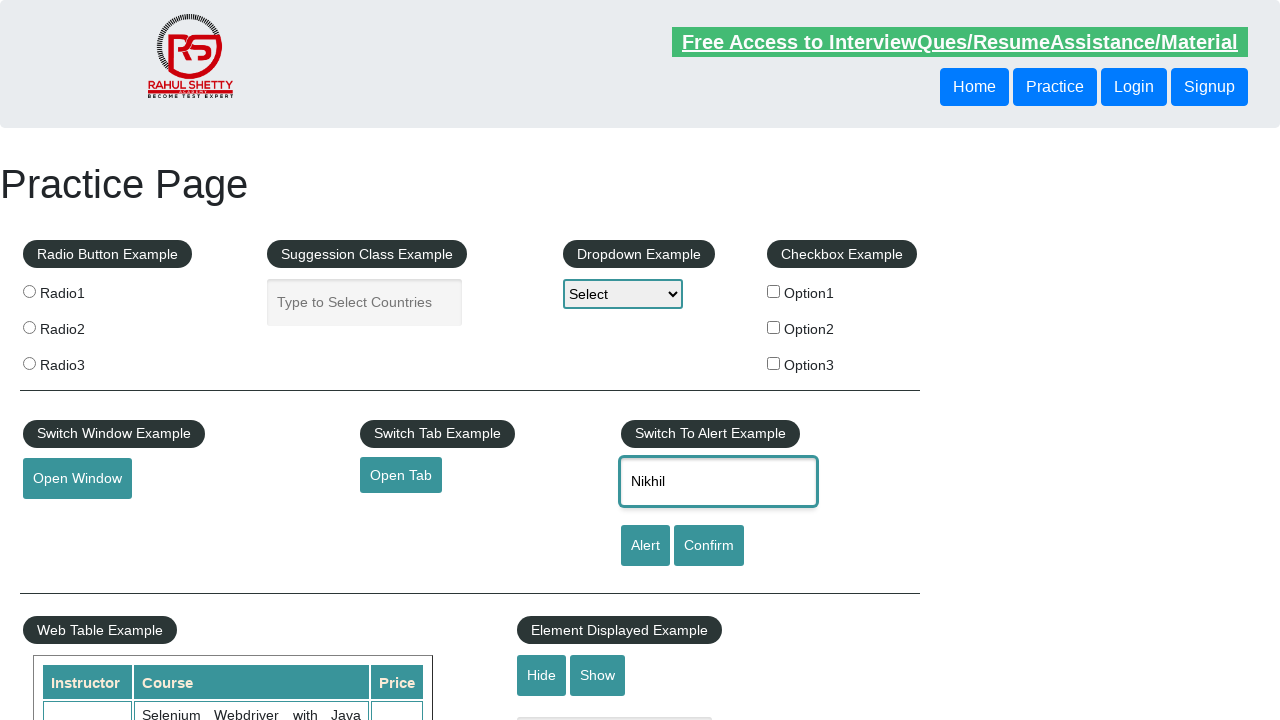

Clicked alert button to trigger JavaScript alert popup at (645, 546) on #alertbtn
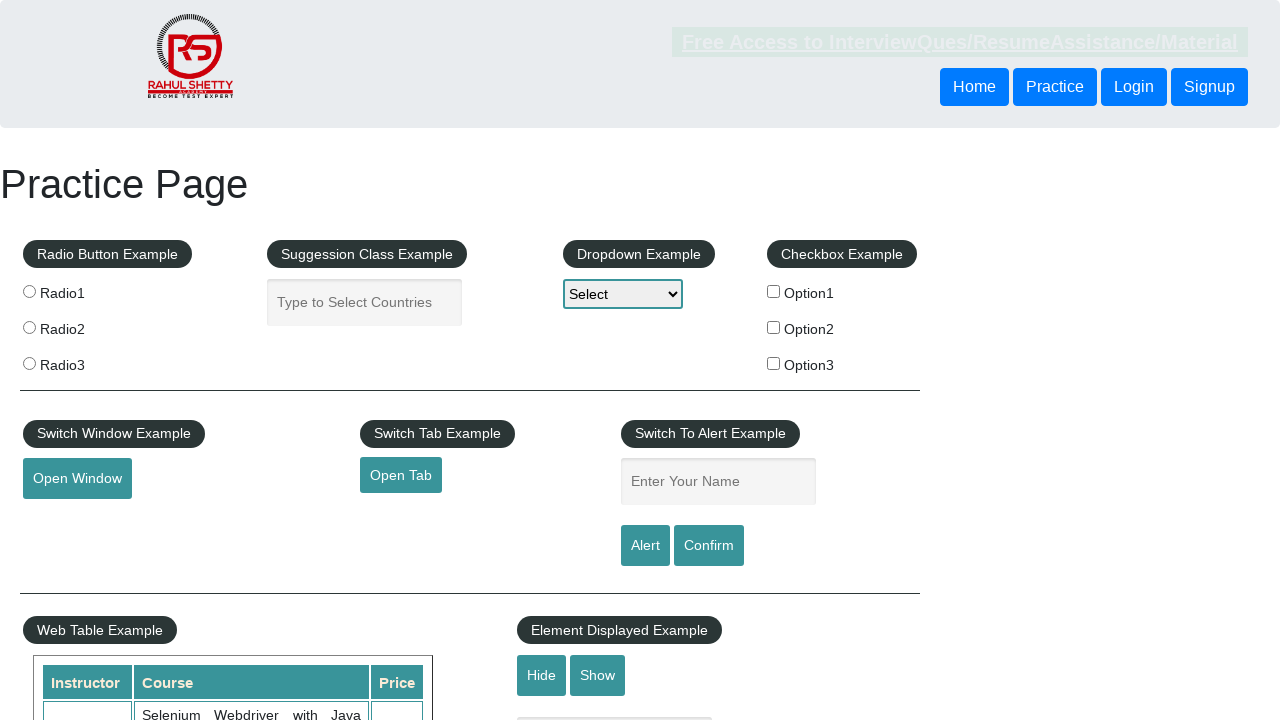

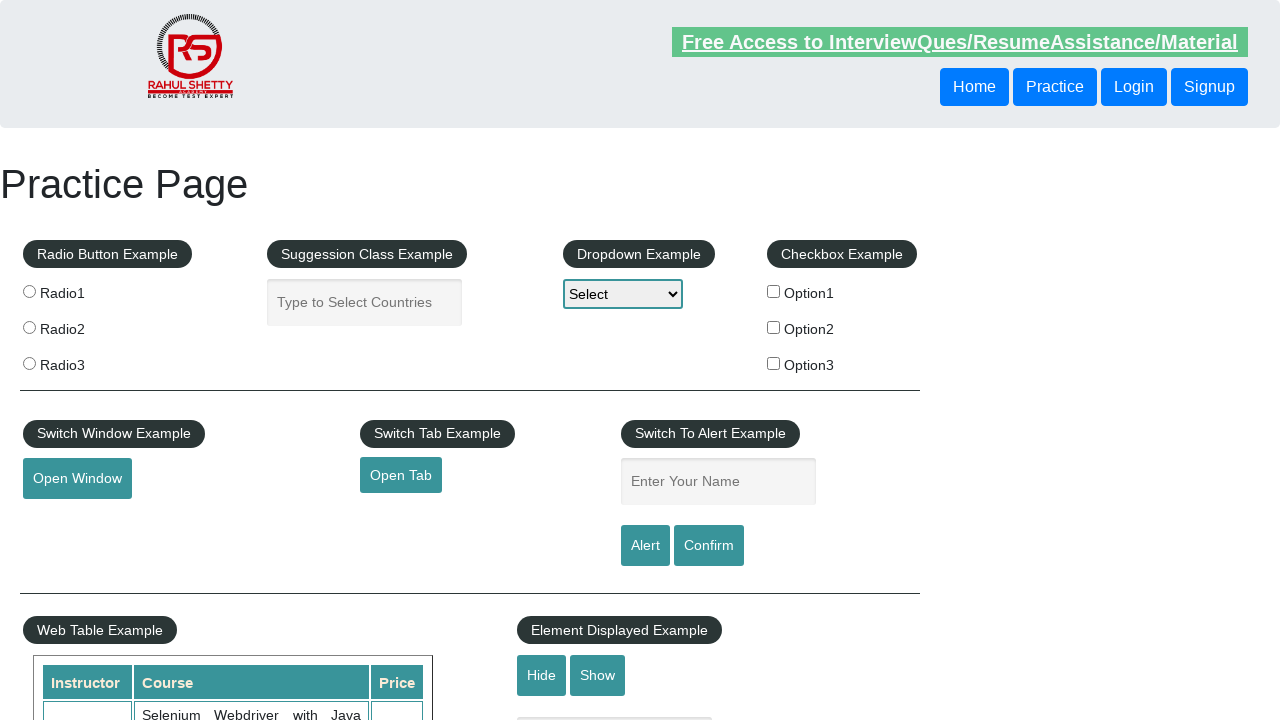